Tests the contact us form submission by navigating to the contact page, filling in name, email, and message fields, then submitting the form.

Starting URL: https://shopdemo-alex-hot.koyeb.app/

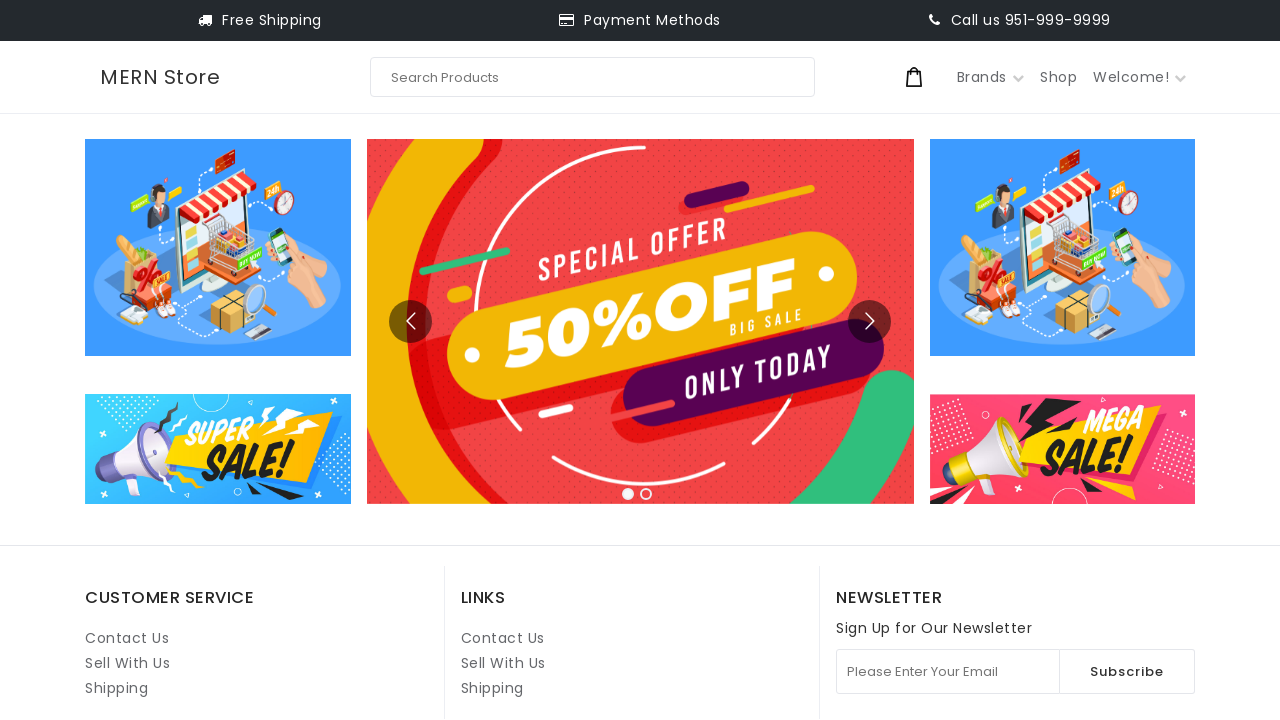

Clicked on Contact Us link at (503, 638) on internal:role=link[name="Contact Us"i] >> nth=1
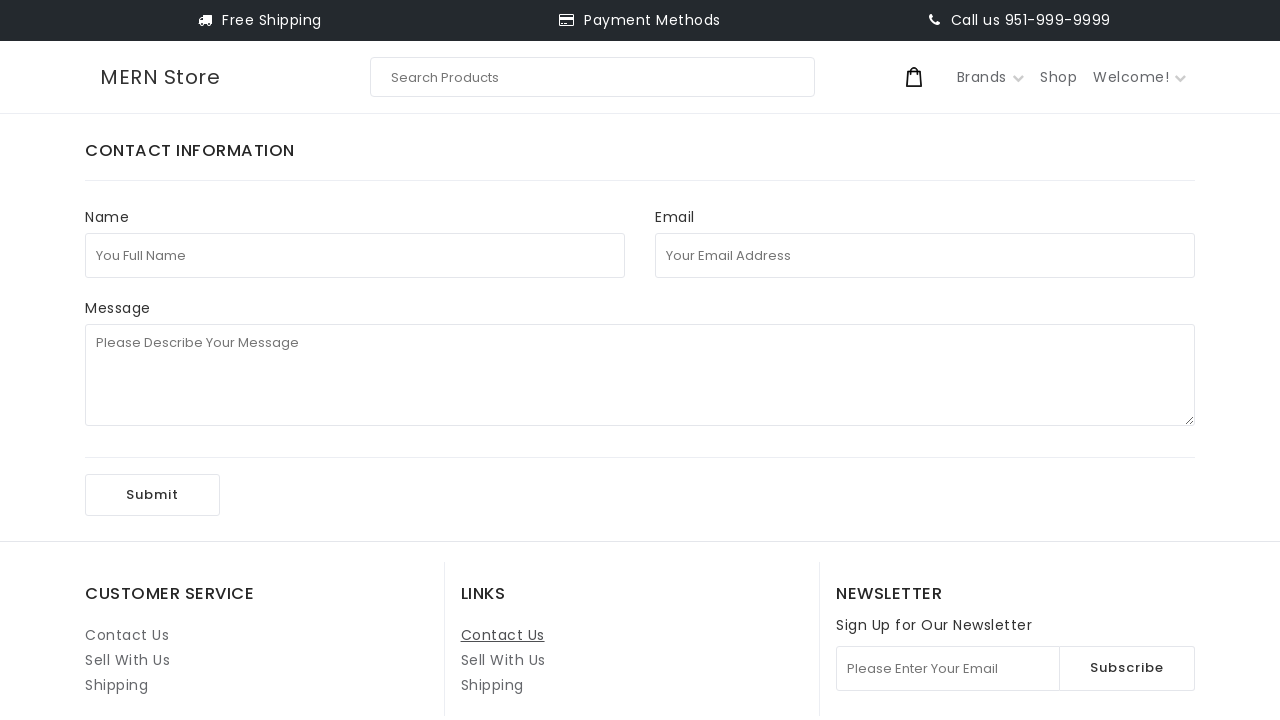

Clicked on full name field at (355, 255) on internal:attr=[placeholder="You Full Name"i]
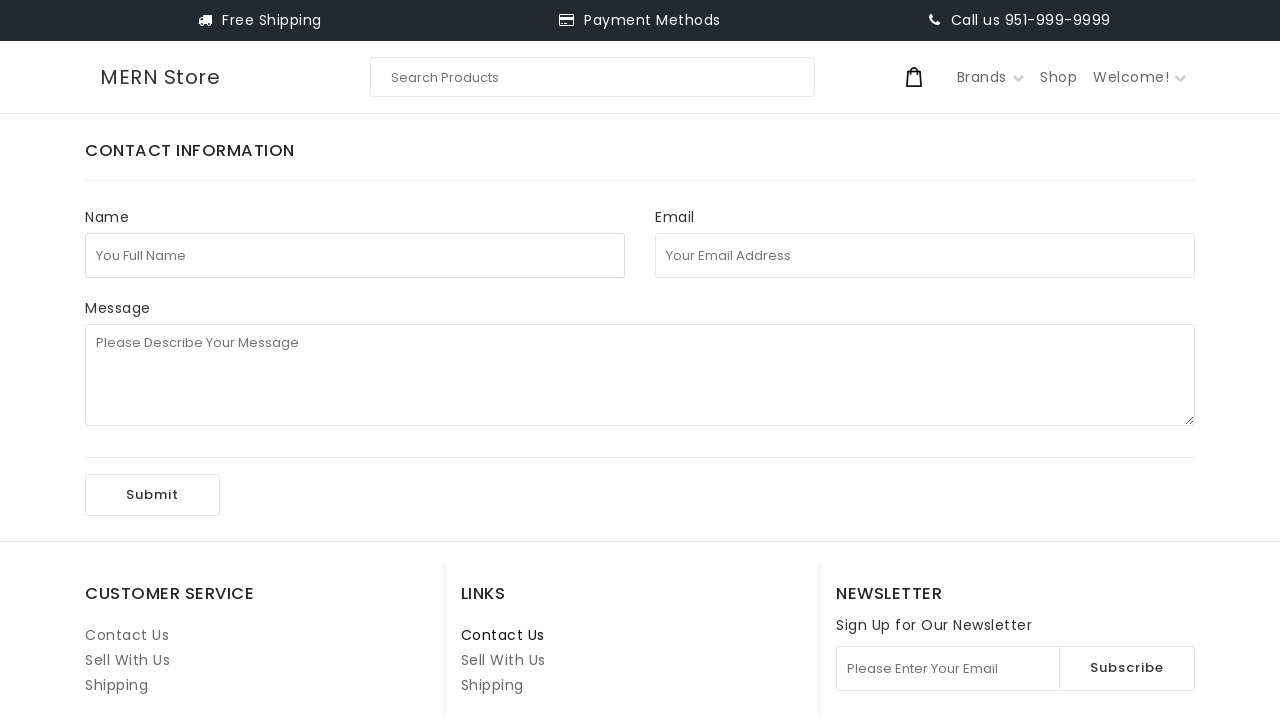

Filled full name field with 'John Anderson' on internal:attr=[placeholder="You Full Name"i]
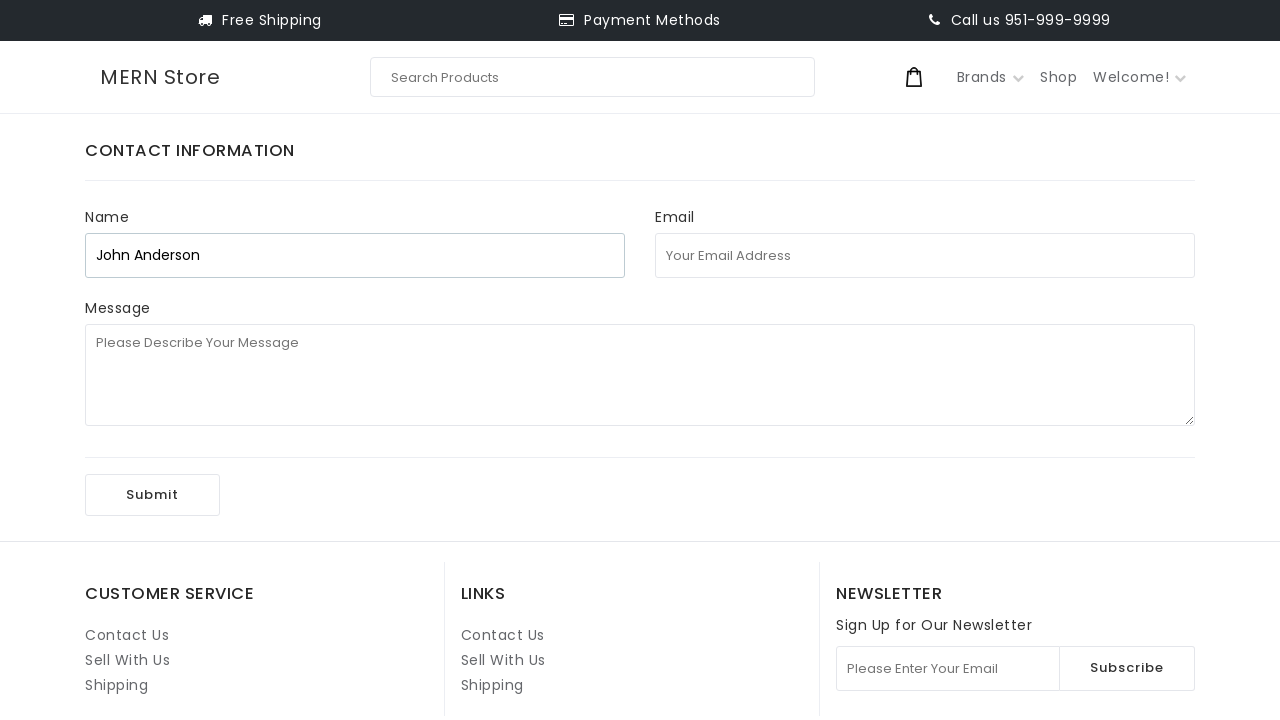

Clicked on email address field at (925, 255) on internal:attr=[placeholder="Your Email Address"i]
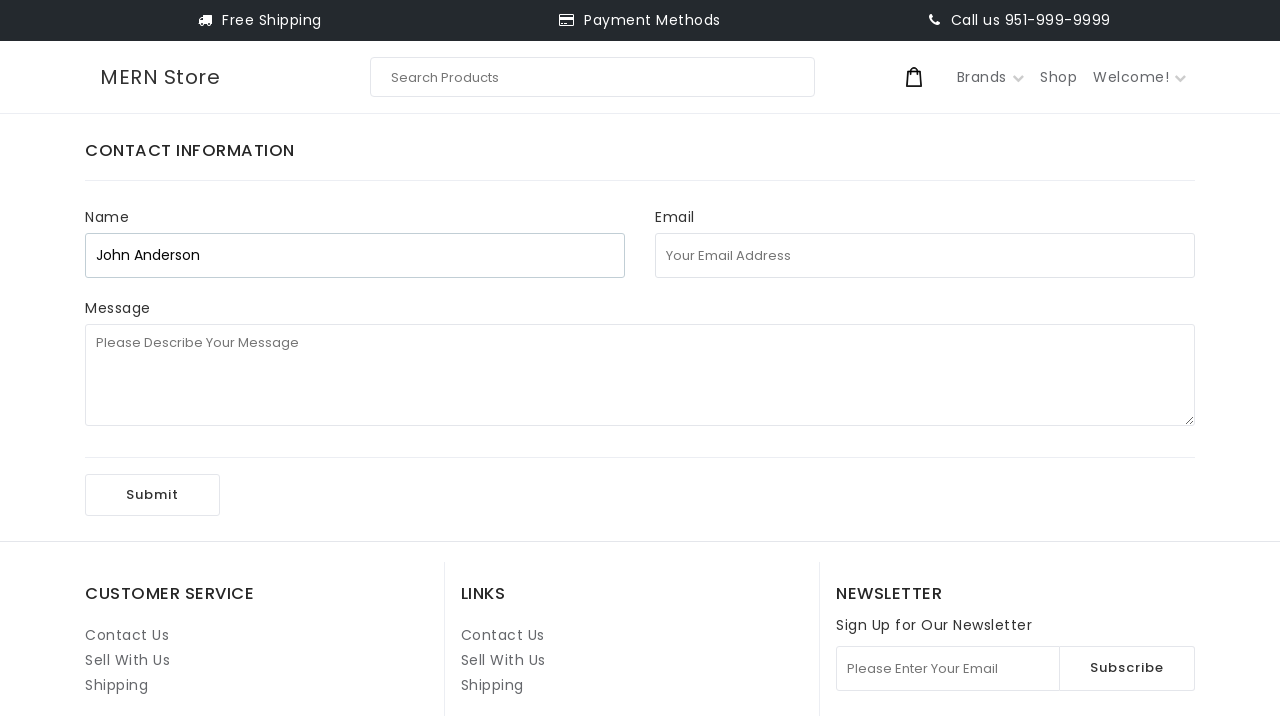

Filled email field with 'john.anderson847@example.com' on internal:attr=[placeholder="Your Email Address"i]
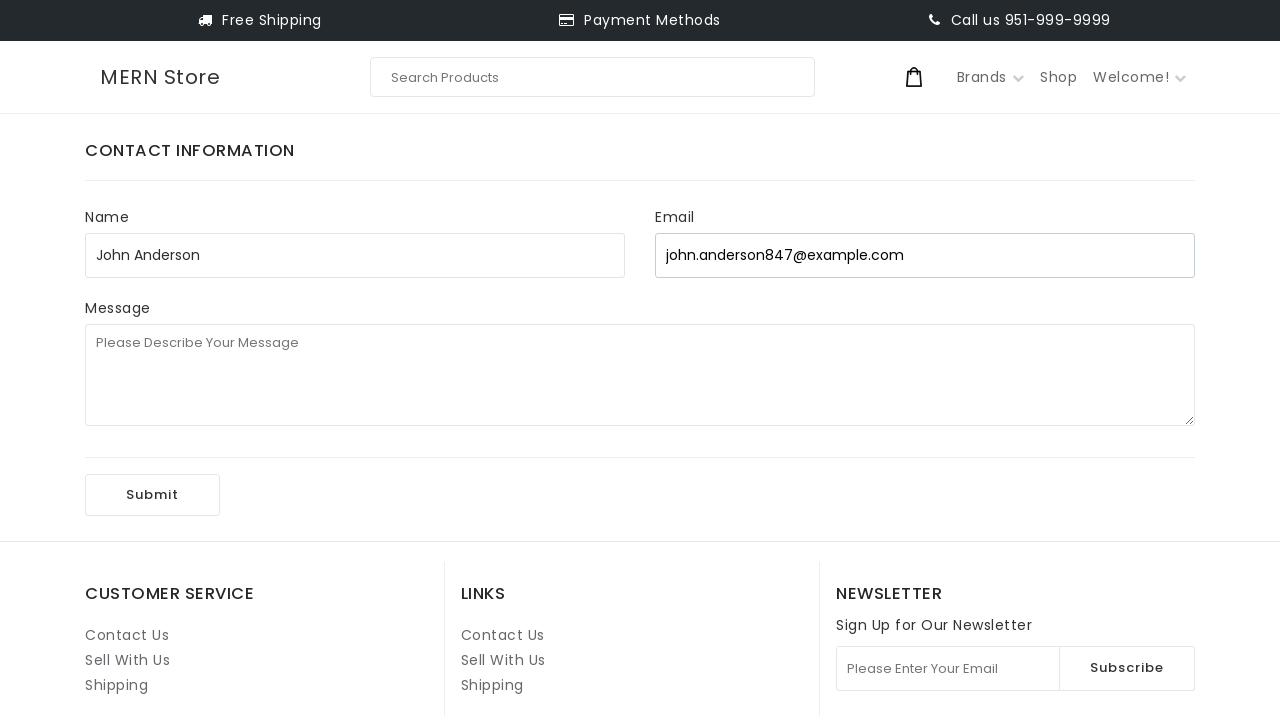

Clicked on message field at (640, 375) on internal:attr=[placeholder="Please Describe Your Message"i]
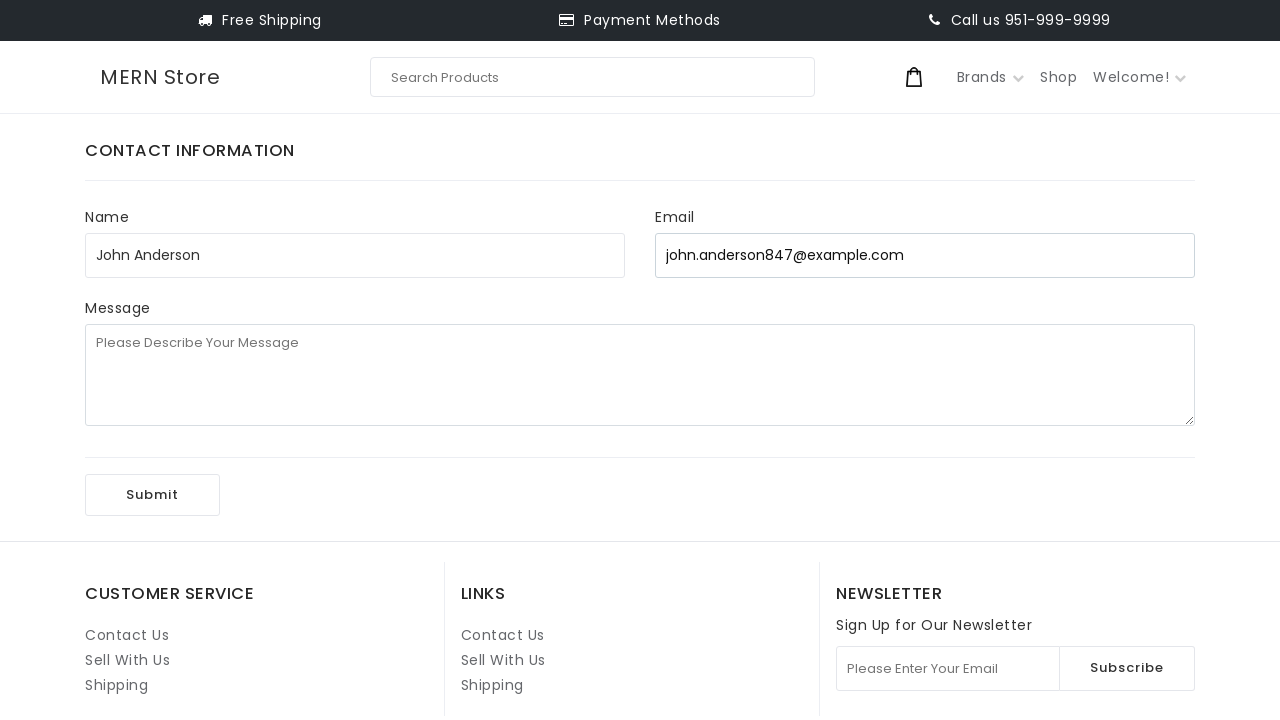

Filled message field with product inquiry on internal:attr=[placeholder="Please Describe Your Message"i]
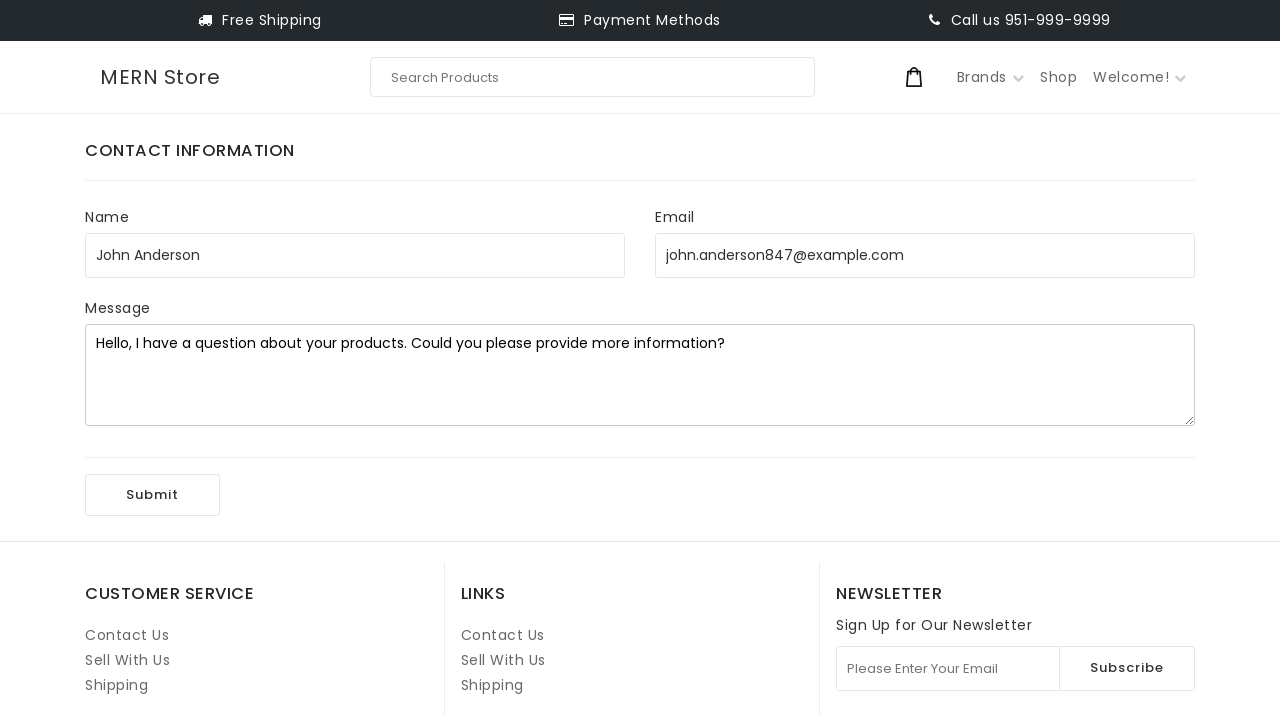

Clicked Submit button to send contact form at (152, 495) on internal:role=button[name="Submit"i]
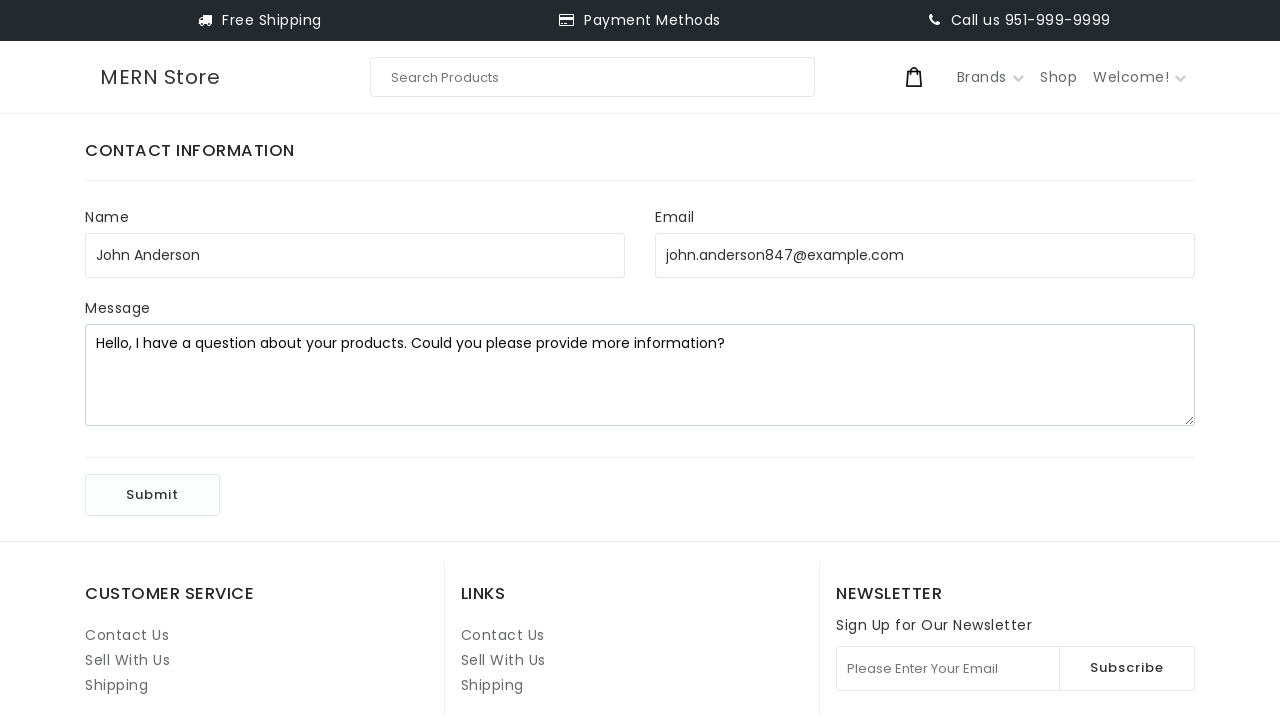

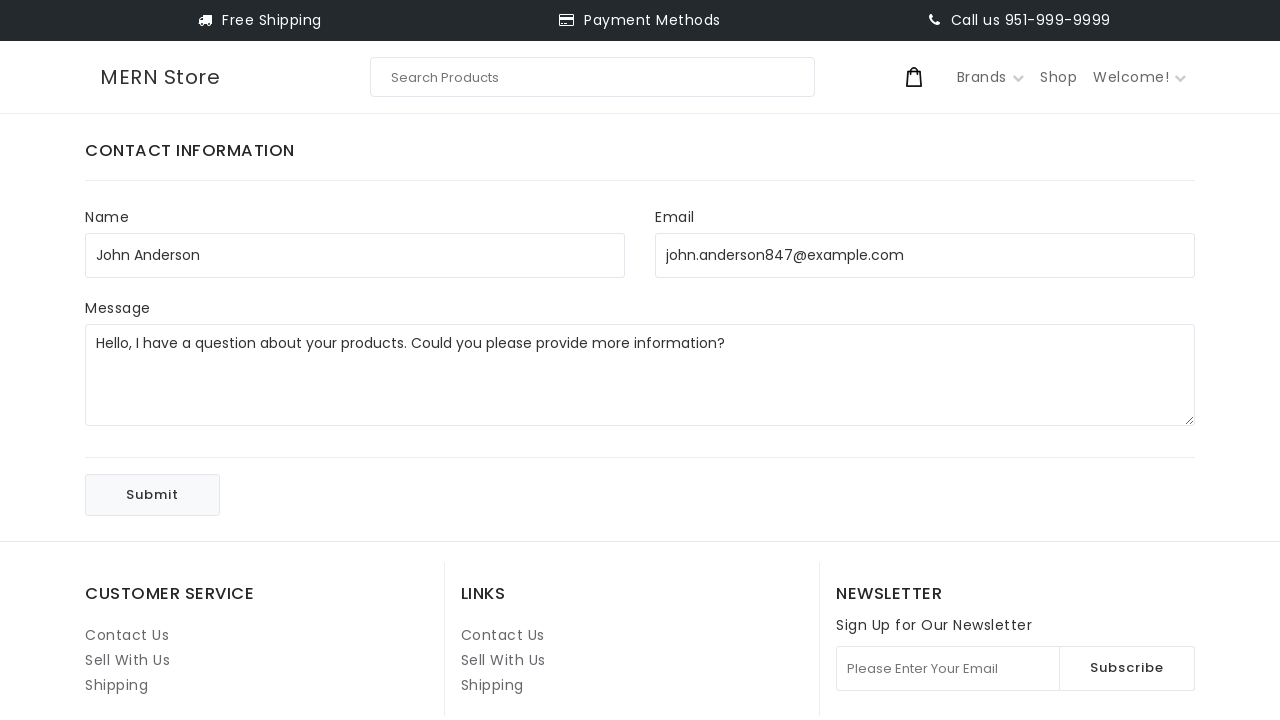